Tests the combined green and blue loading functionality by clicking the start button and verifying the various loading states for both colors, ending with the success message.

Starting URL: https://uljanovs.github.io/site/examples/loading_color

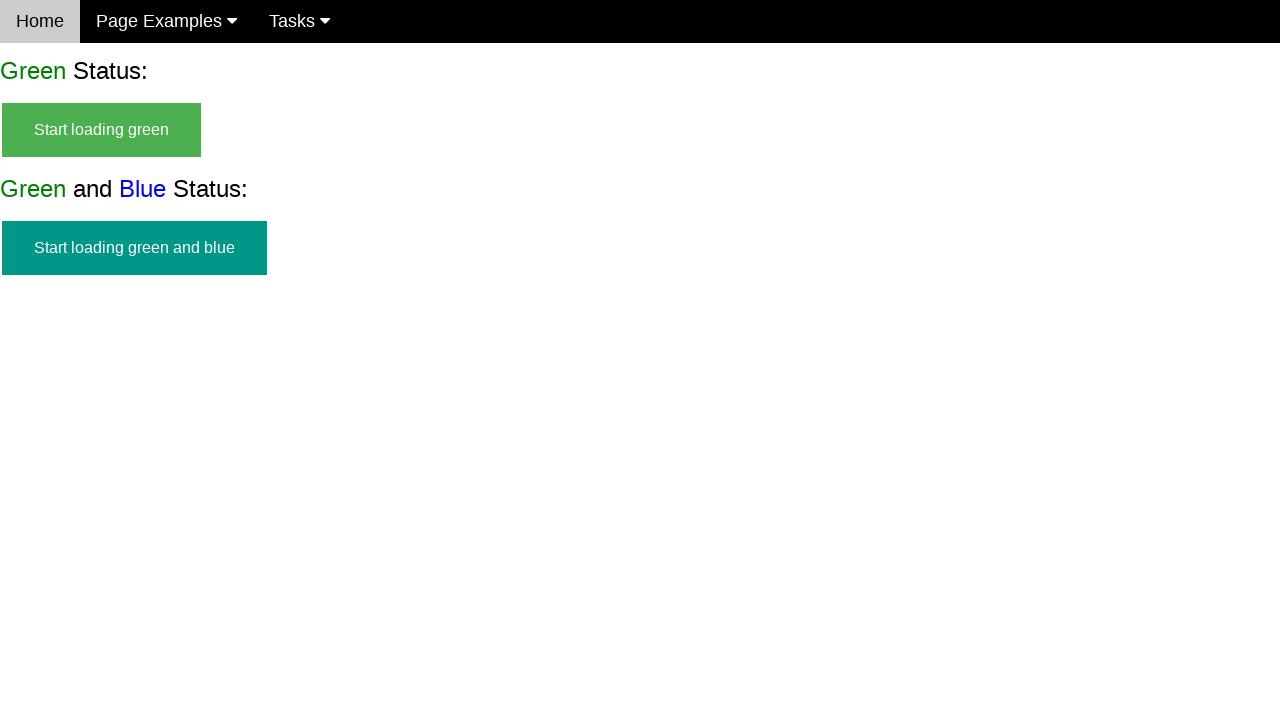

Waited for start green and blue button to appear
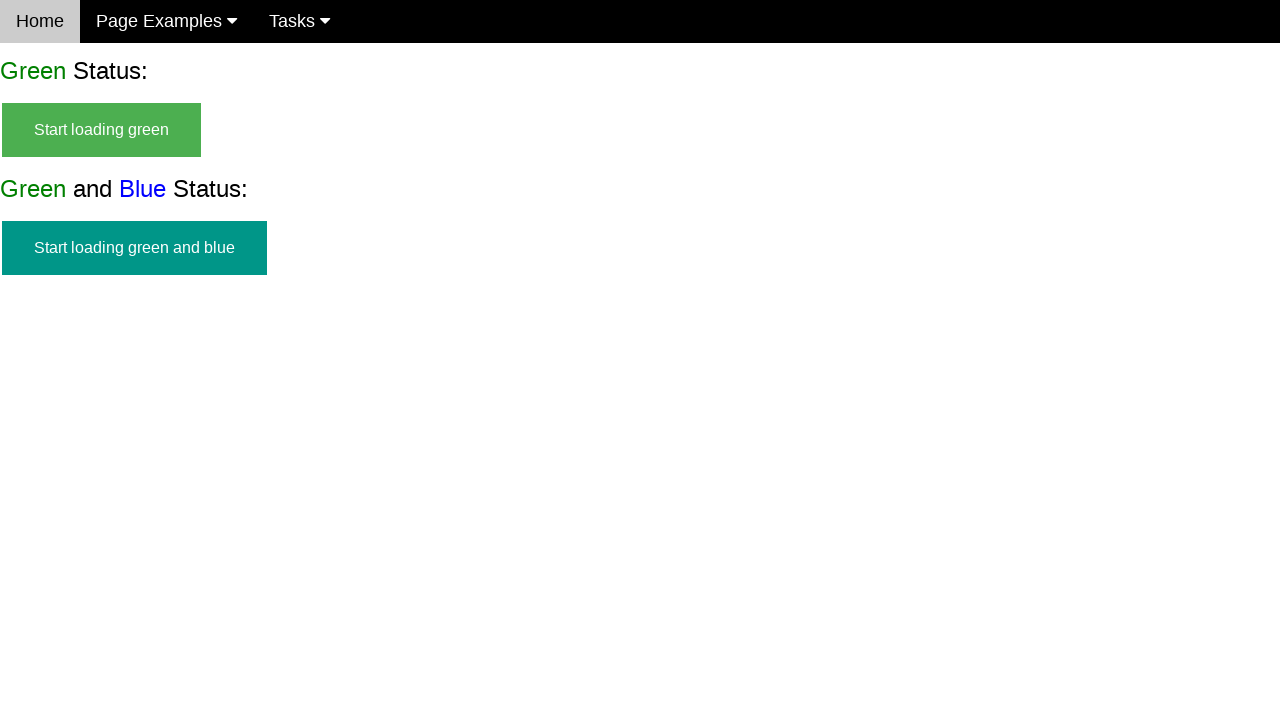

Clicked start green and blue button at (134, 248) on #start_green_and_blue
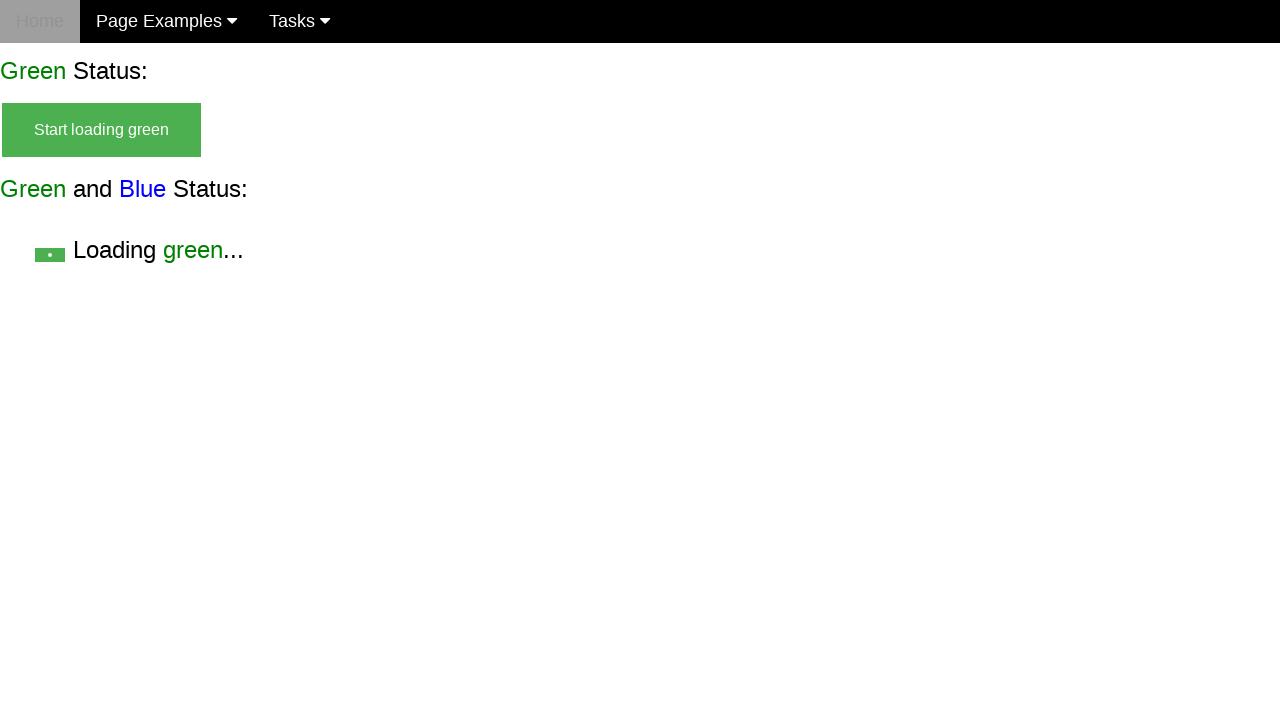

Verified green loading state without blue appeared
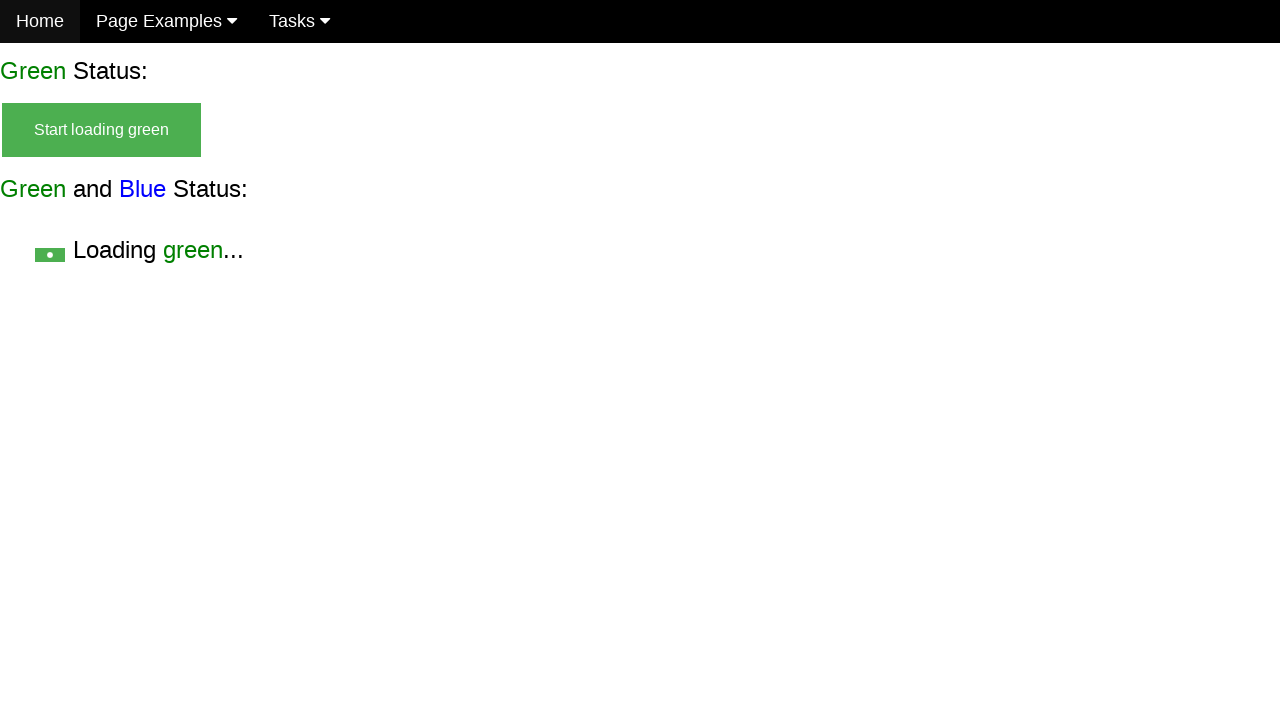

Verified green with blue loading state appeared
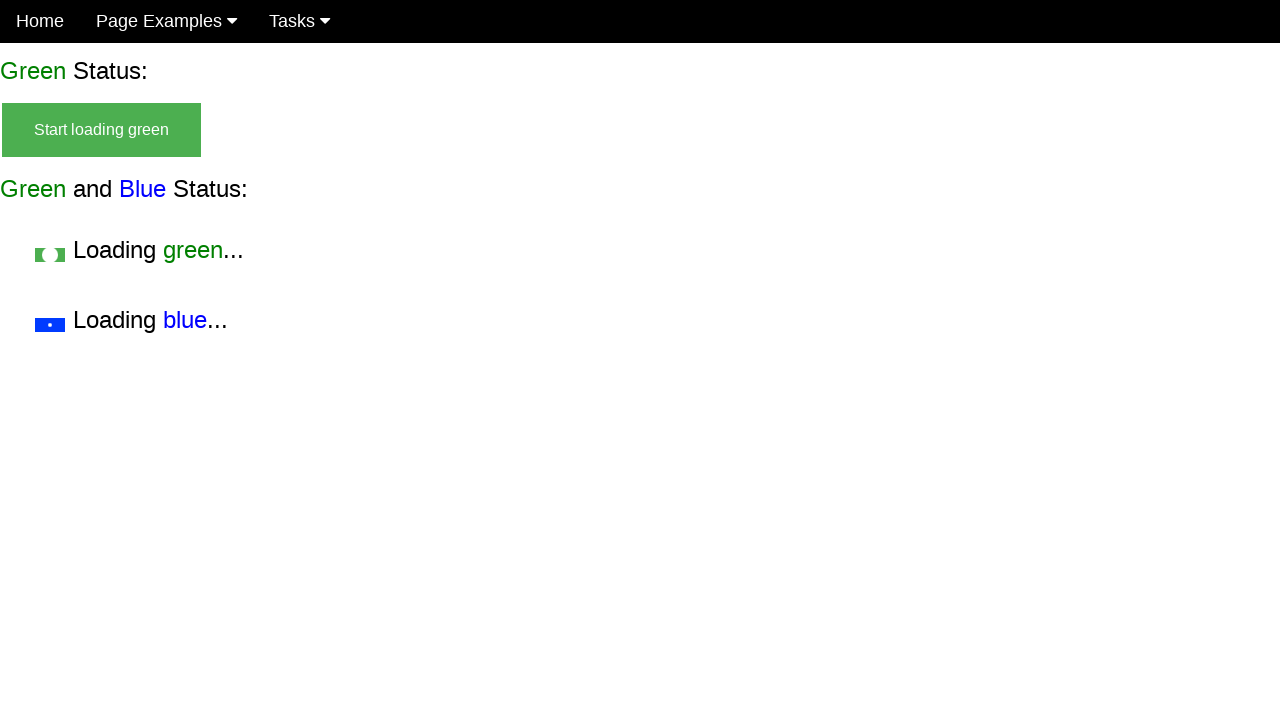

Verified blue without green loading state appeared
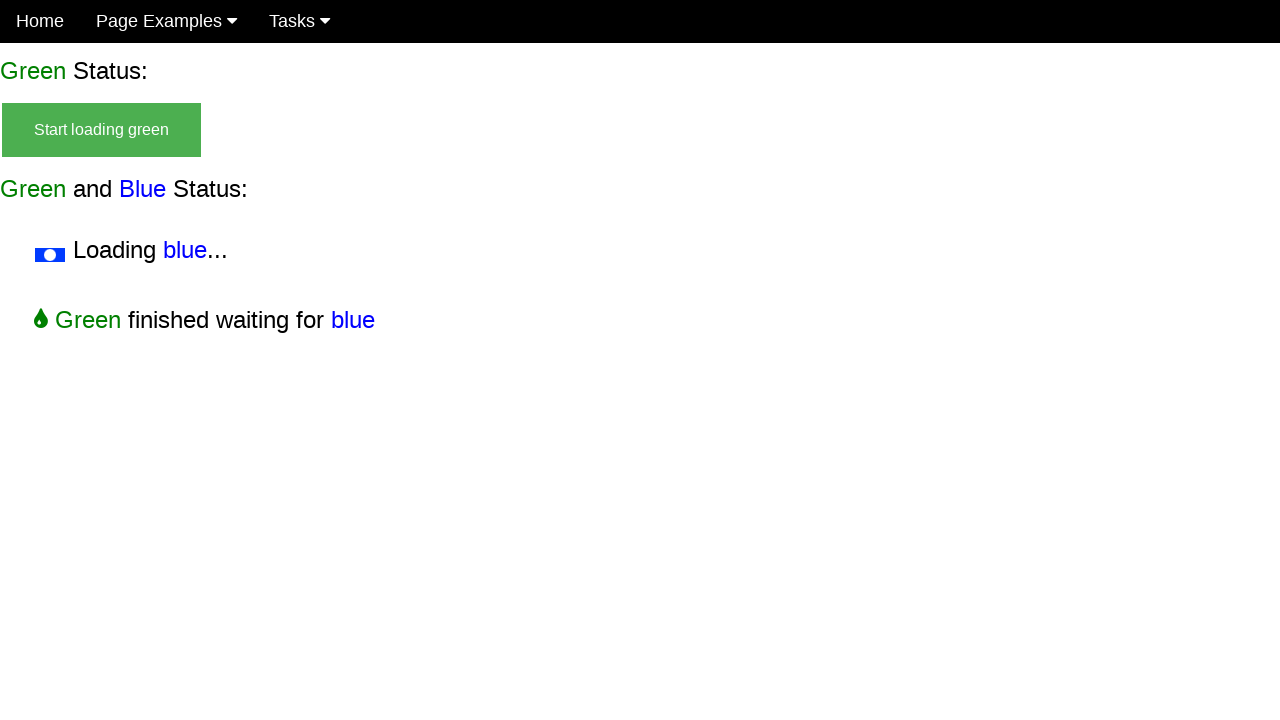

Verified final success message for green and blue loading appeared
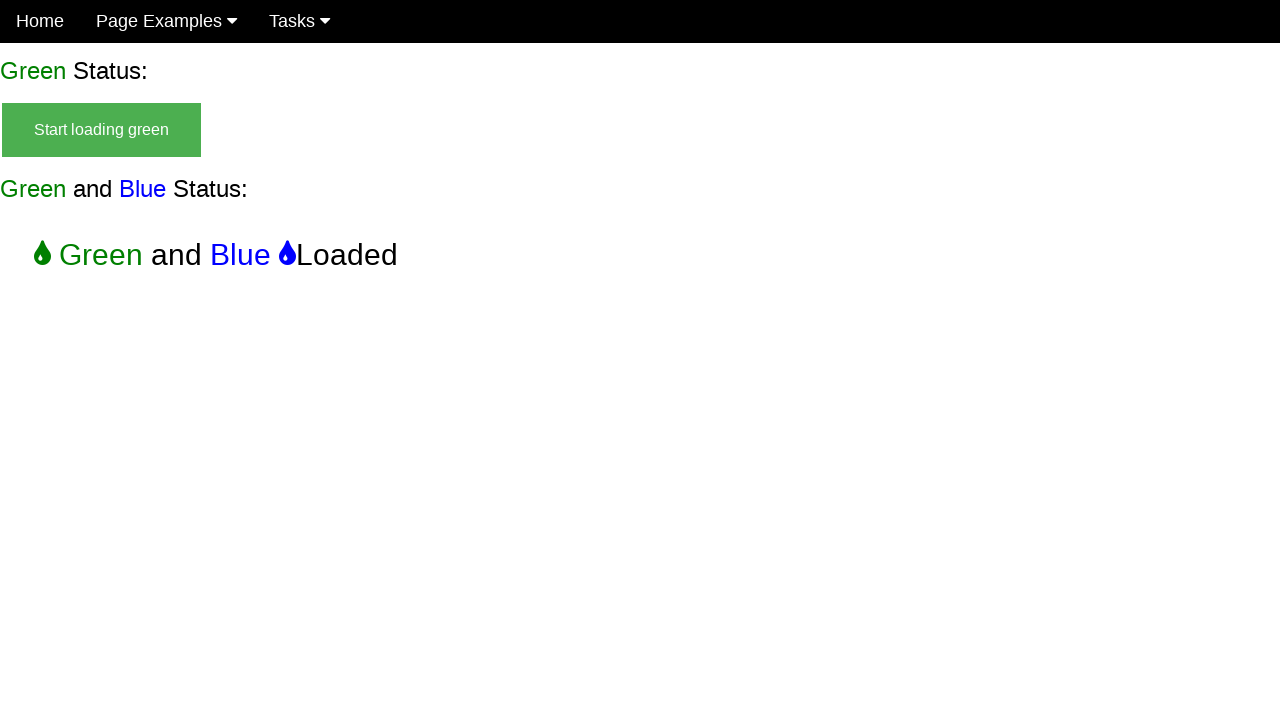

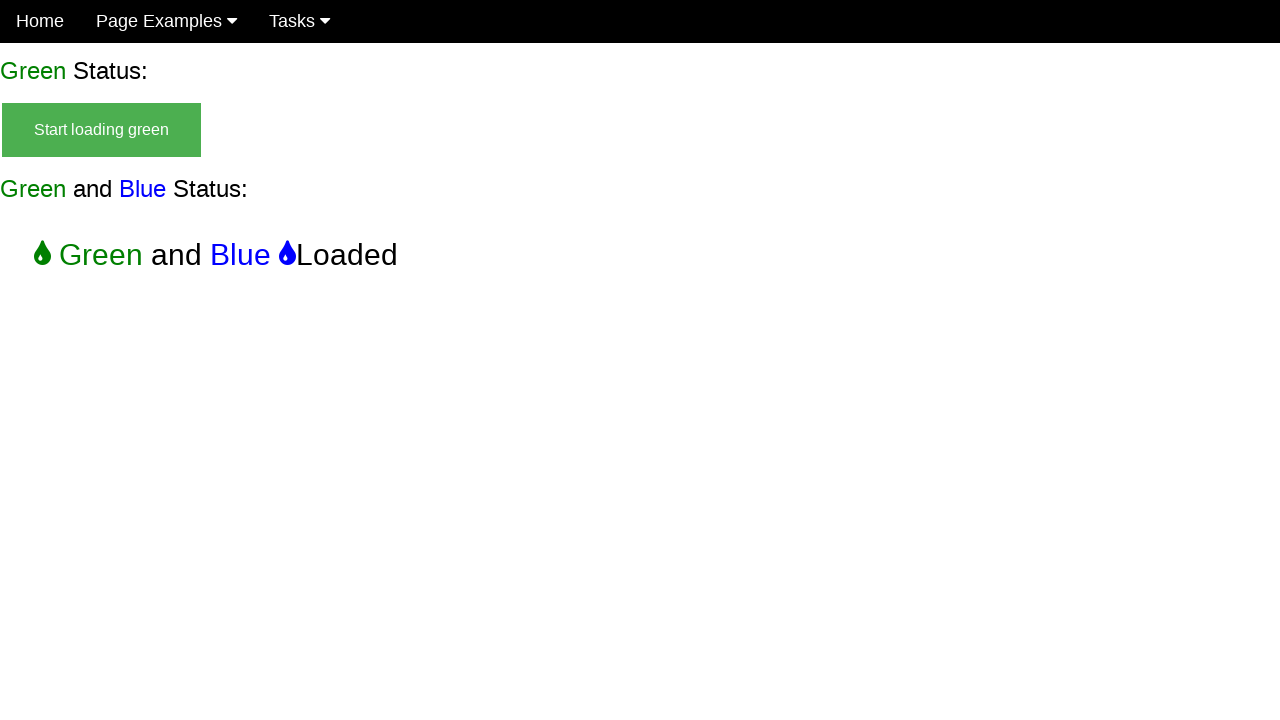